Tests that the Clear completed button displays correct text after marking an item complete

Starting URL: https://demo.playwright.dev/todomvc

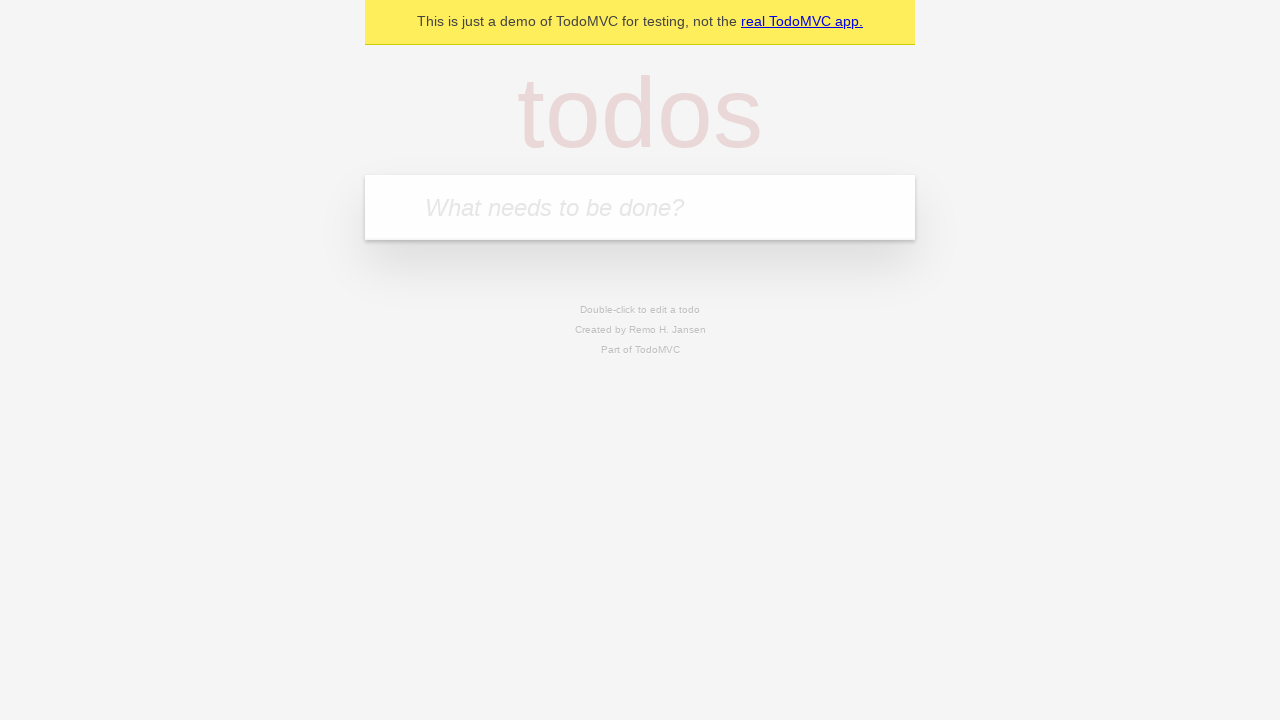

Filled todo input with 'buy some cheese' on internal:attr=[placeholder="What needs to be done?"i]
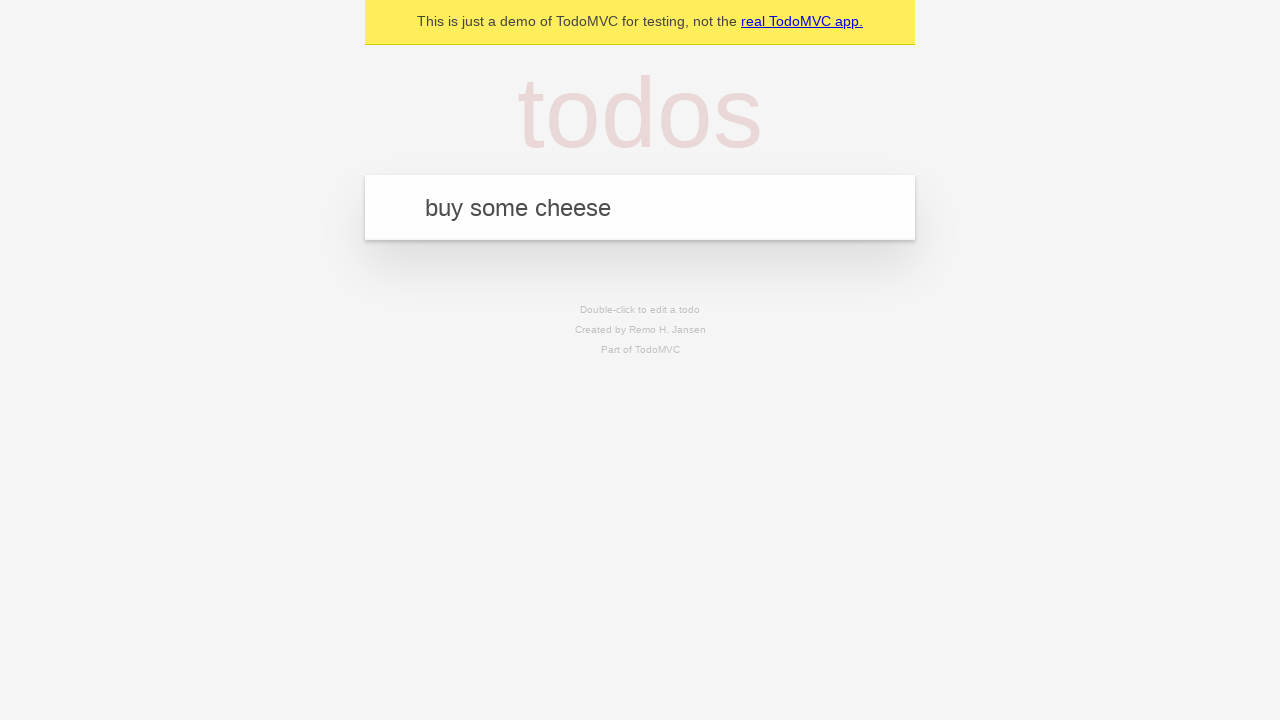

Pressed Enter to add first todo item on internal:attr=[placeholder="What needs to be done?"i]
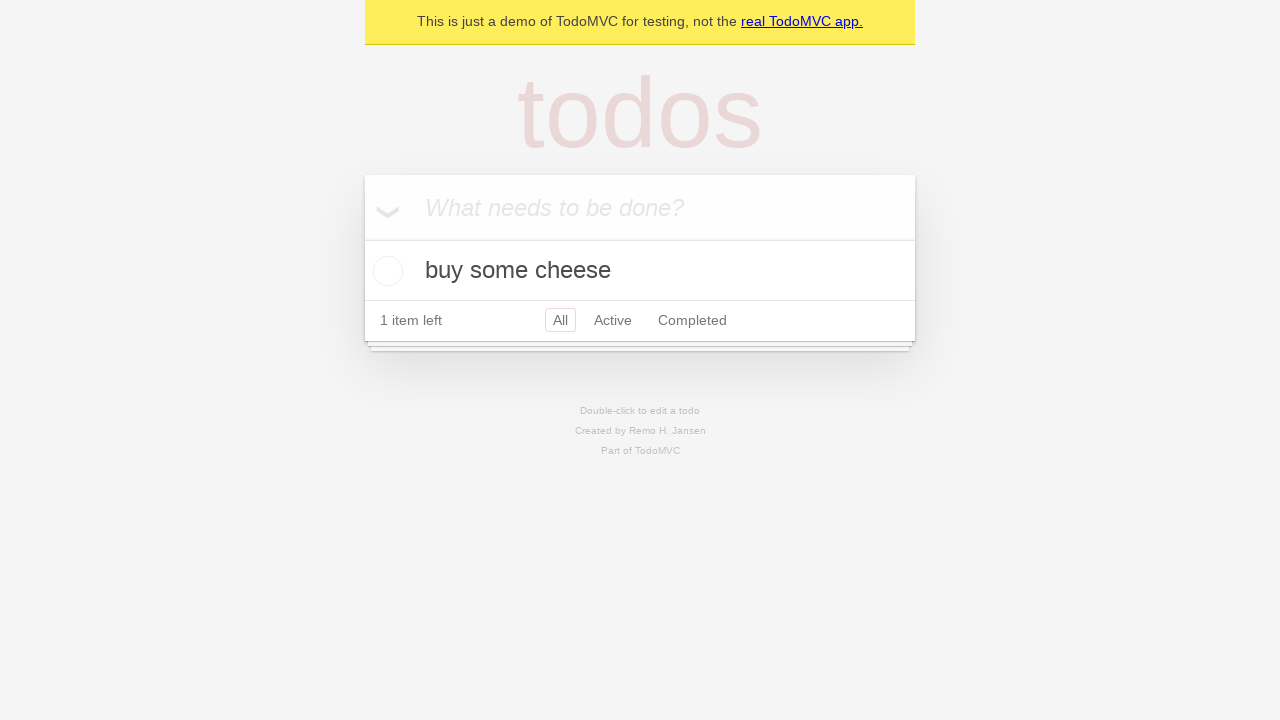

Filled todo input with 'feed the cat' on internal:attr=[placeholder="What needs to be done?"i]
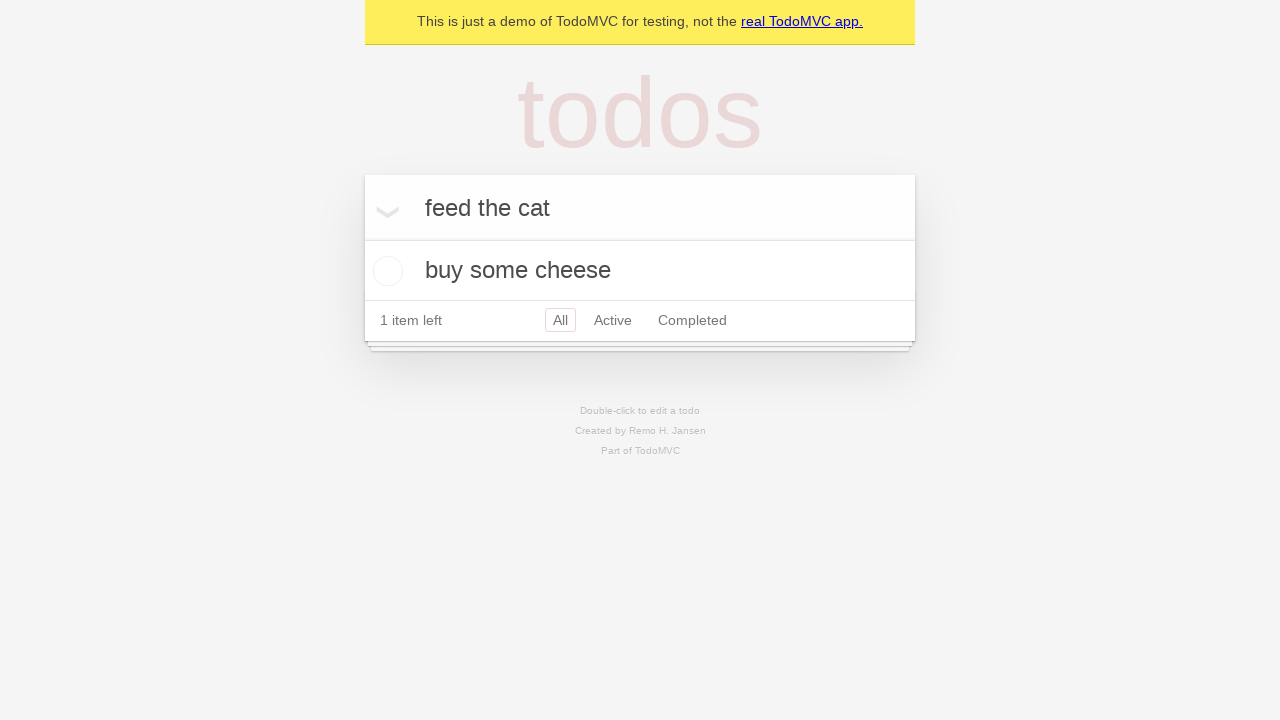

Pressed Enter to add second todo item on internal:attr=[placeholder="What needs to be done?"i]
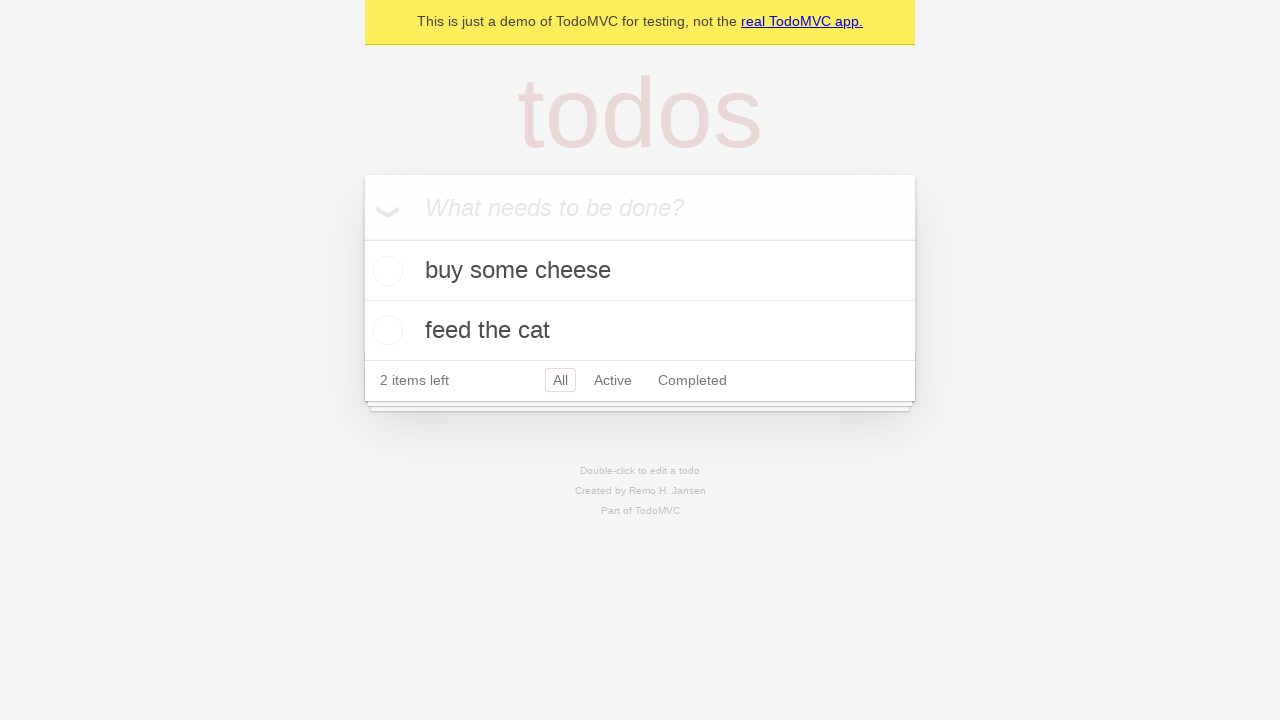

Filled todo input with 'book a doctors appointment' on internal:attr=[placeholder="What needs to be done?"i]
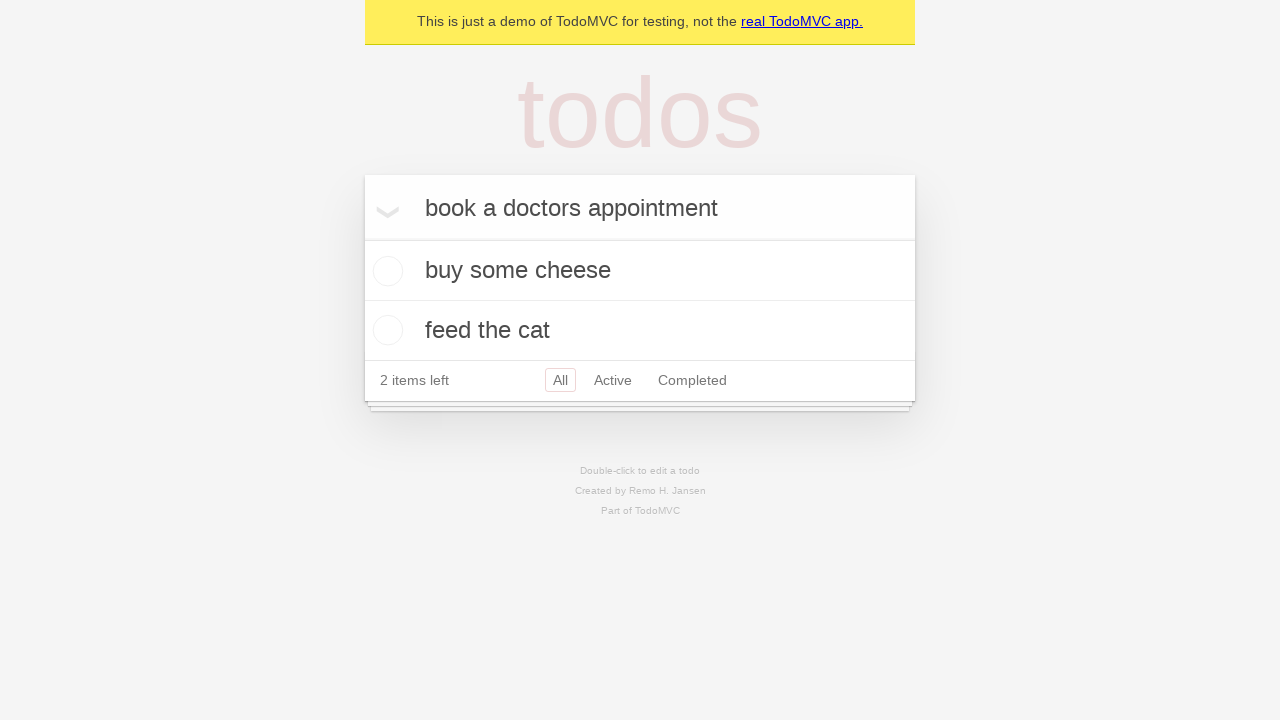

Pressed Enter to add third todo item on internal:attr=[placeholder="What needs to be done?"i]
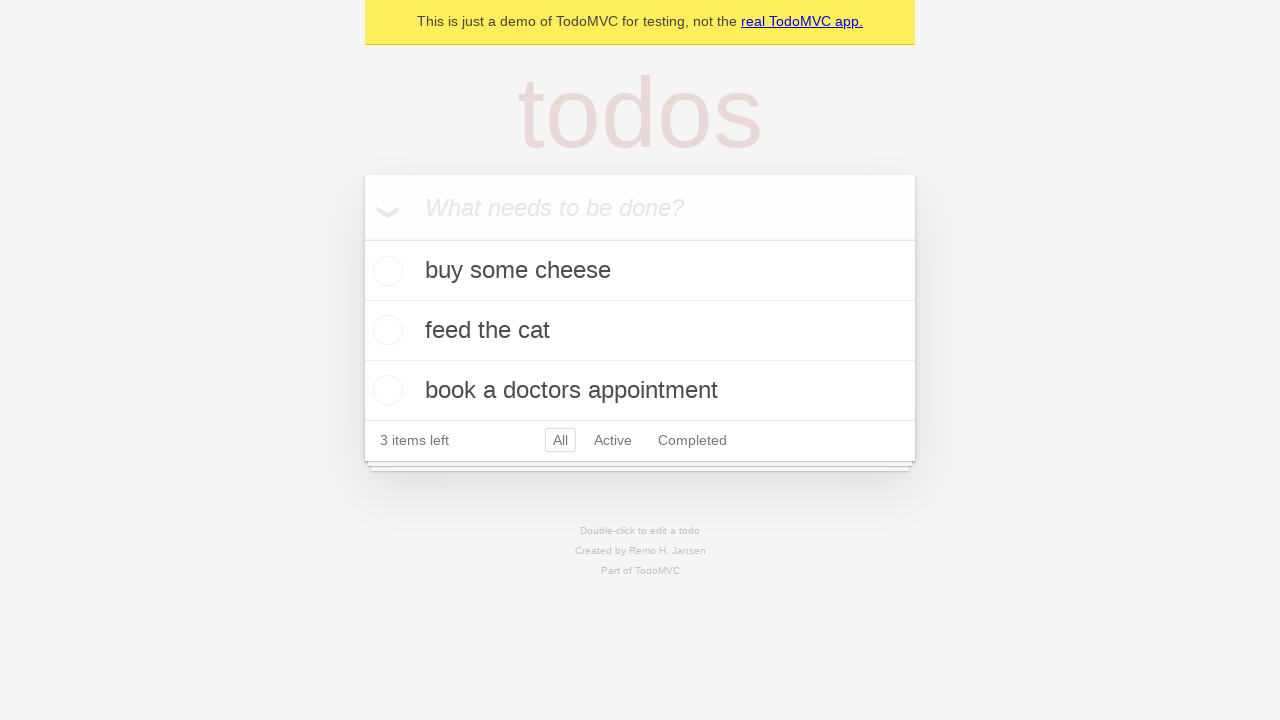

Checked the first todo item as complete at (385, 271) on .todo-list li .toggle >> nth=0
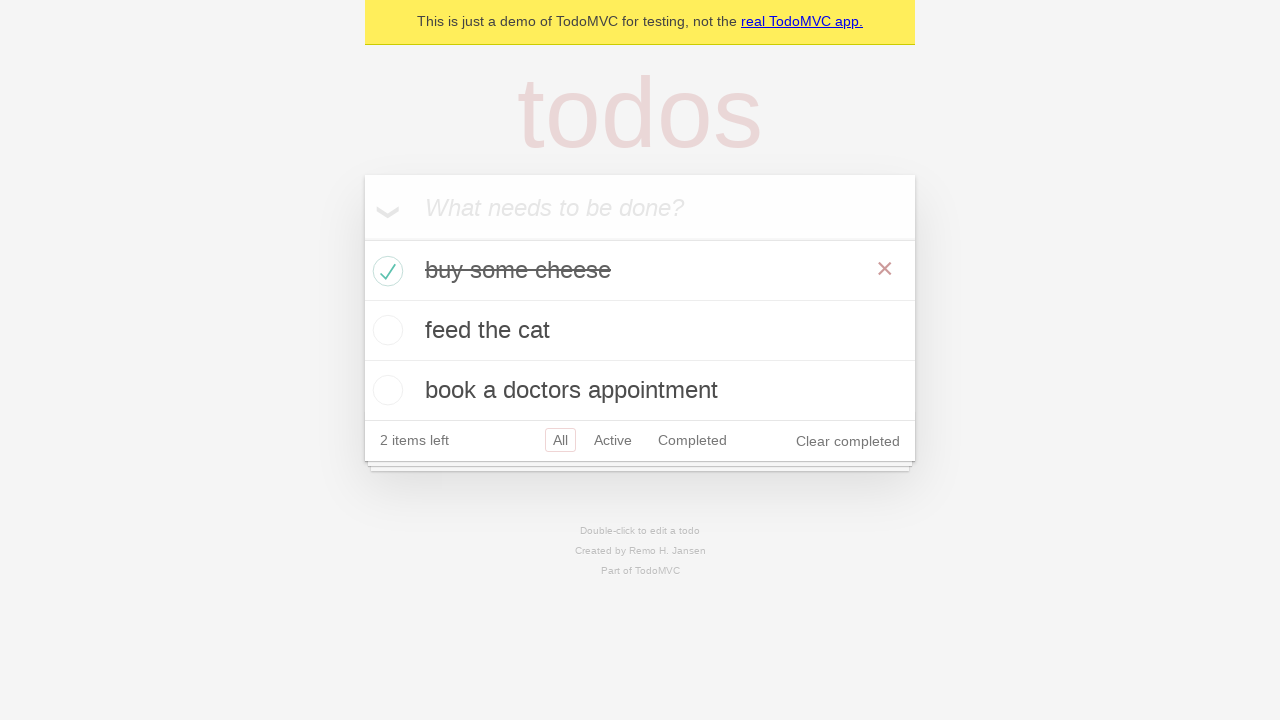

Clear completed button appeared and is now visible
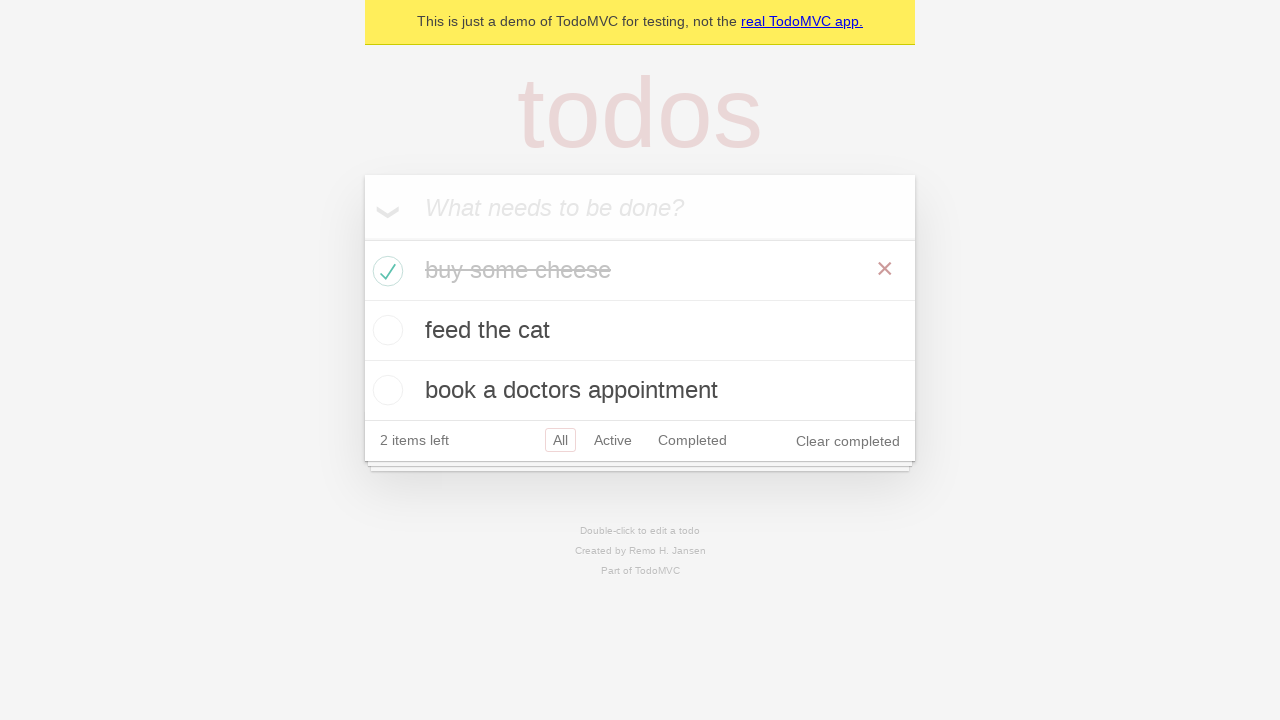

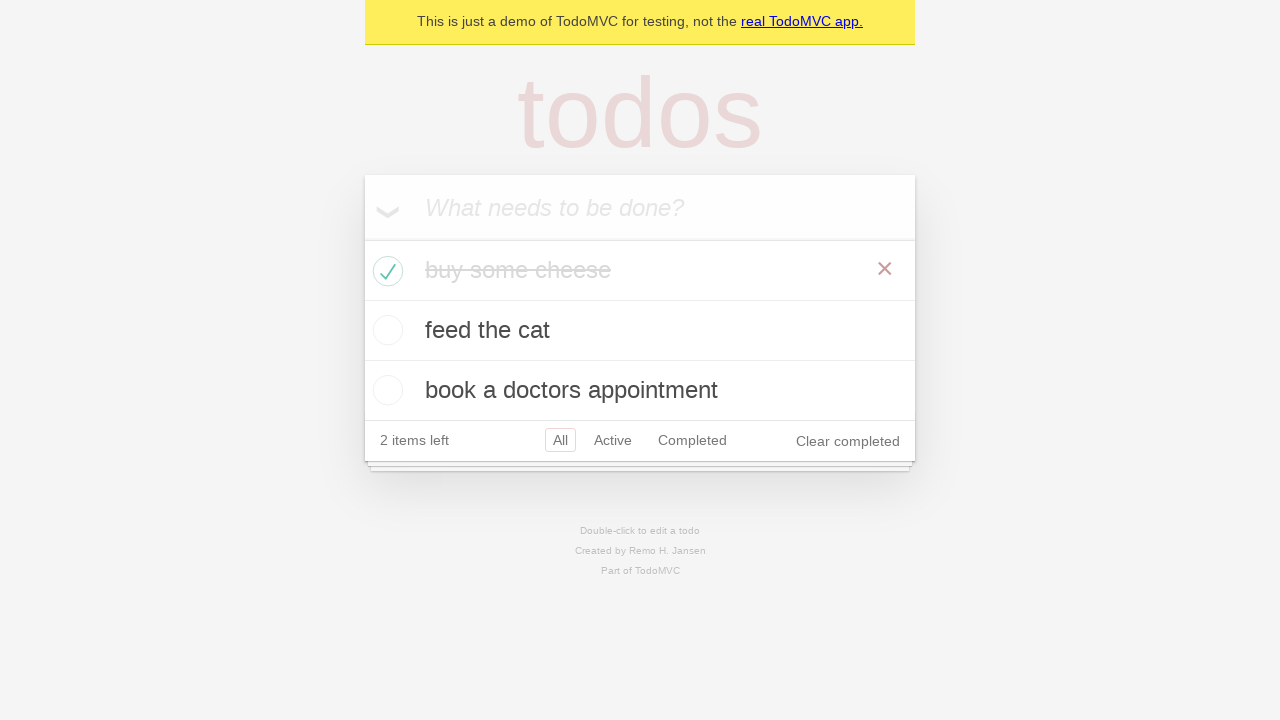